Clicks on the Carrot product image using filter to find specific alt attribute

Starting URL: https://rahulshettyacademy.com/seleniumPractise/#/

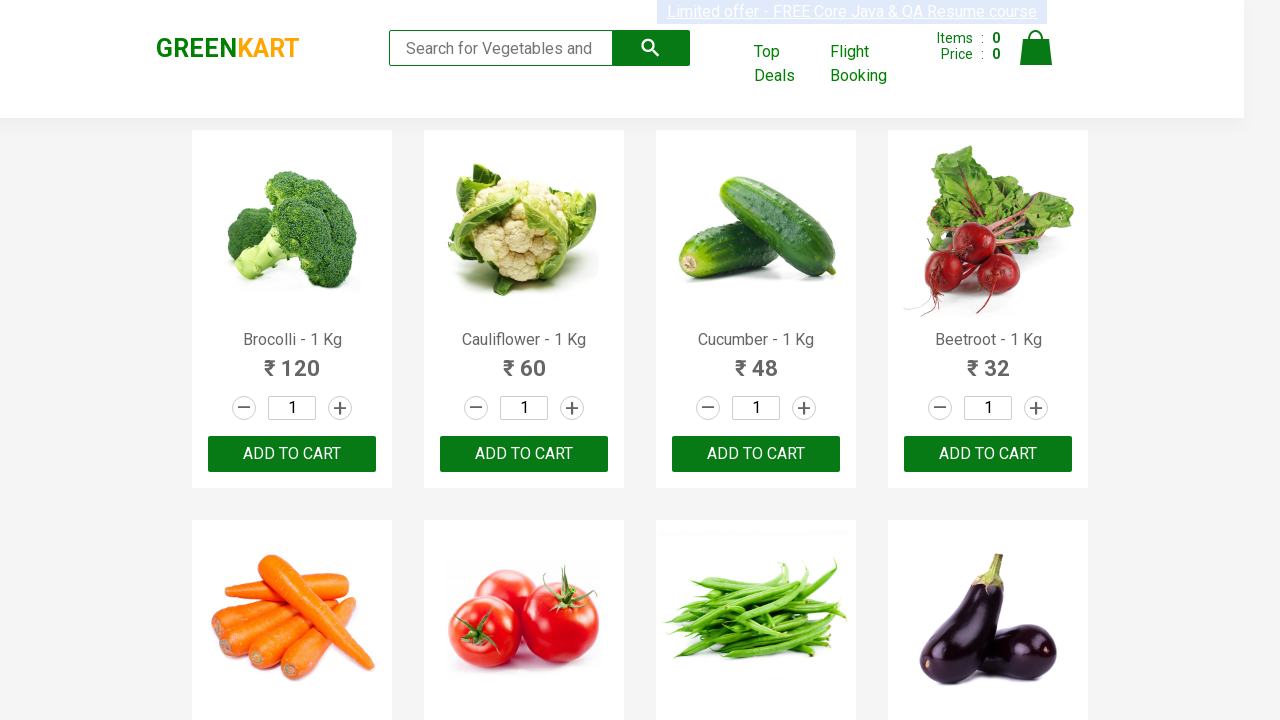

Waited for products to load on the page
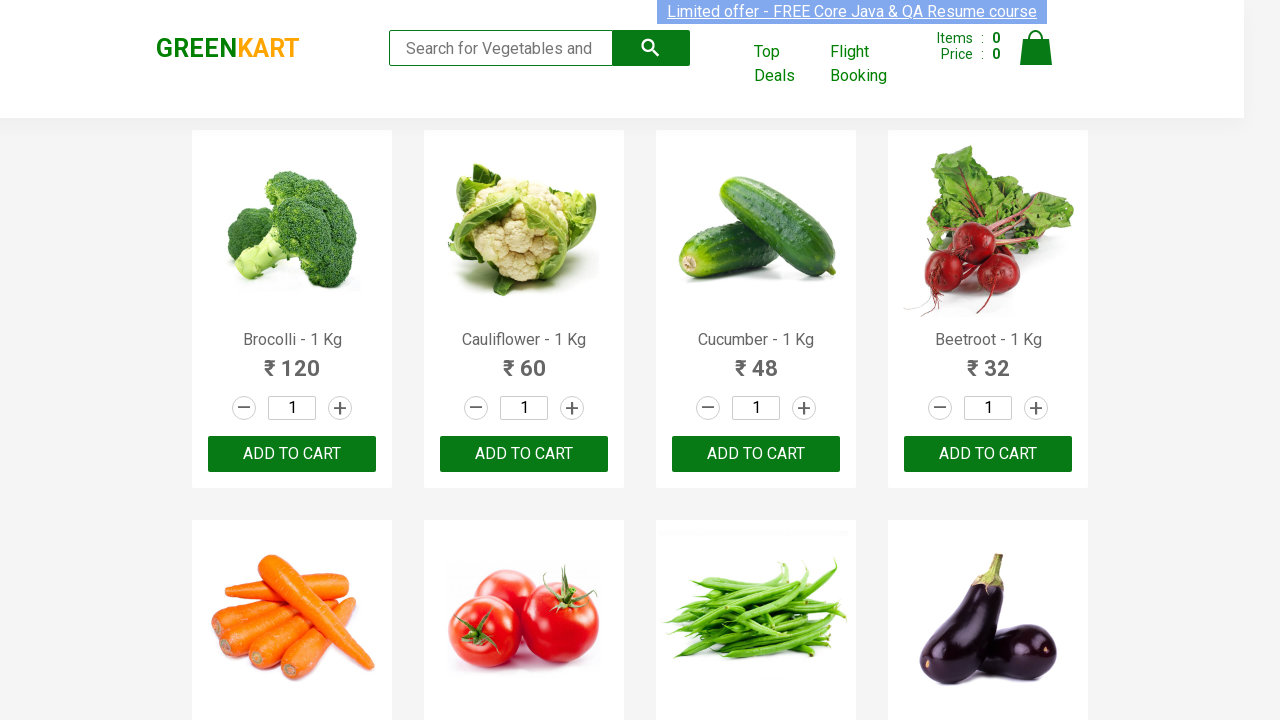

Clicked on the Carrot product image using filter to find specific alt attribute at (292, 620) on .products .product img[alt="Carrot - 1 Kg"]
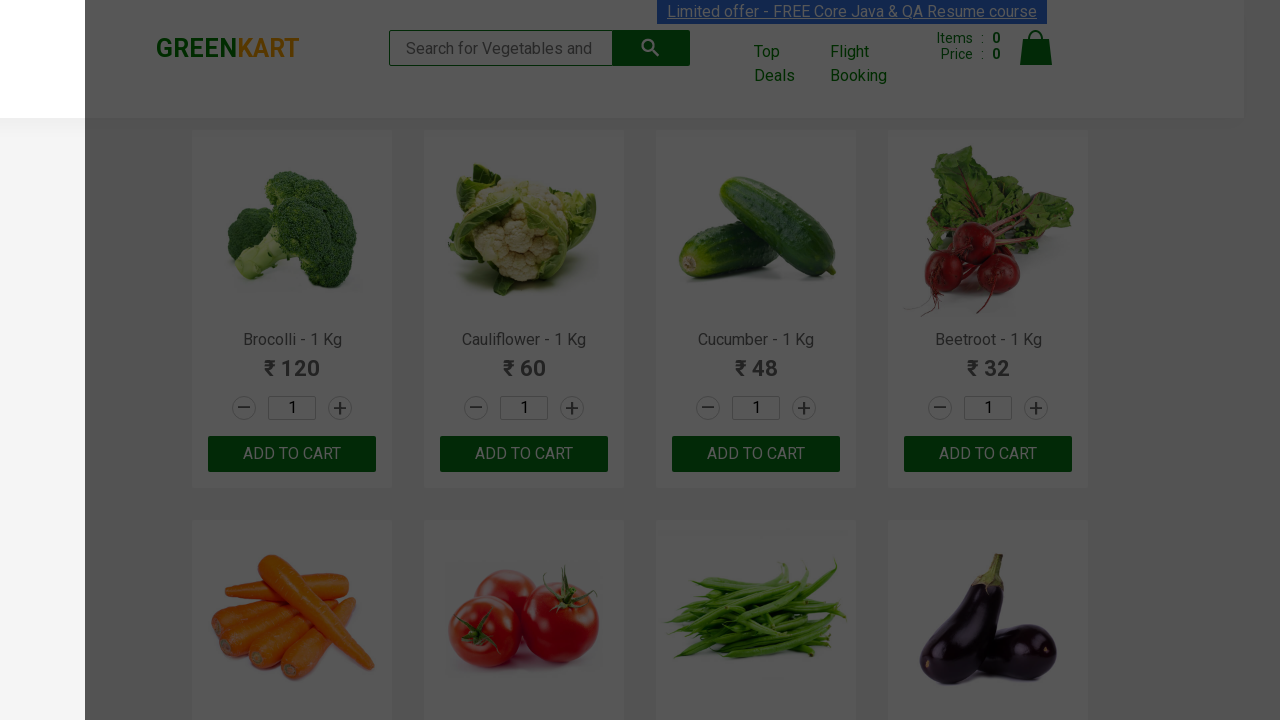

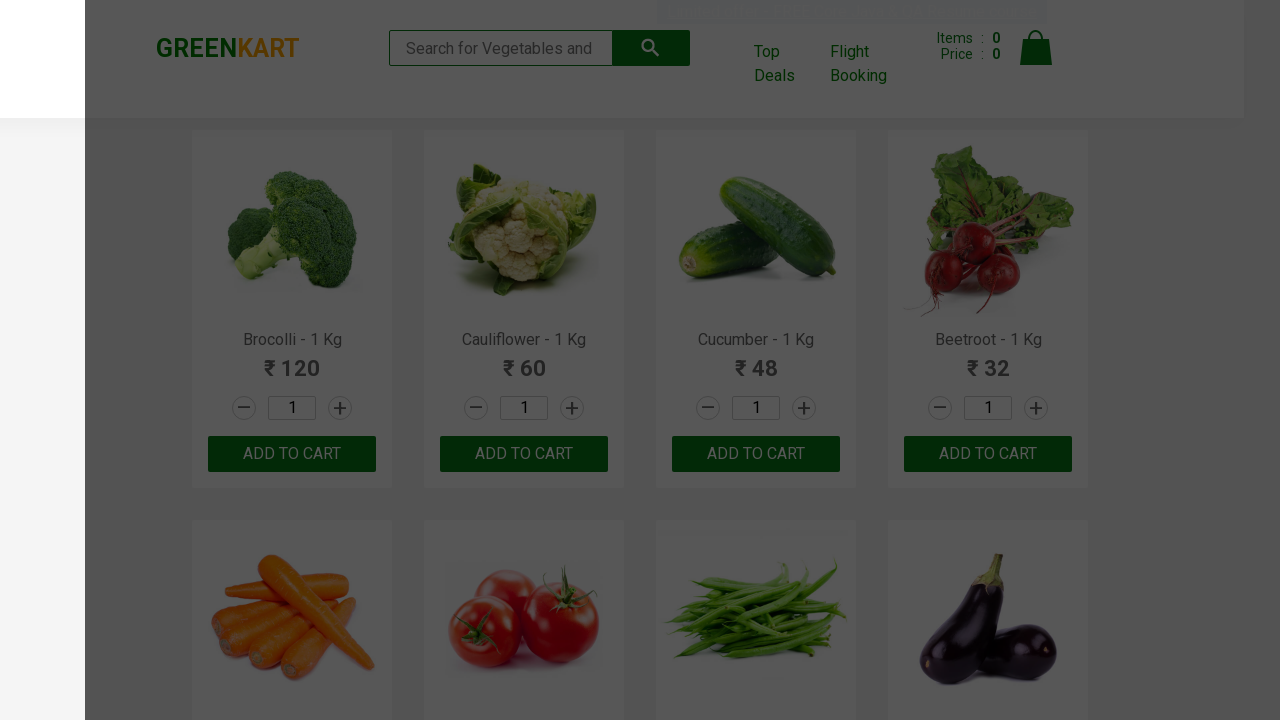